Tests dynamic controls by toggling a checkbox's presence and enabling/disabling a text input field

Starting URL: https://the-internet.herokuapp.com/dynamic_controls

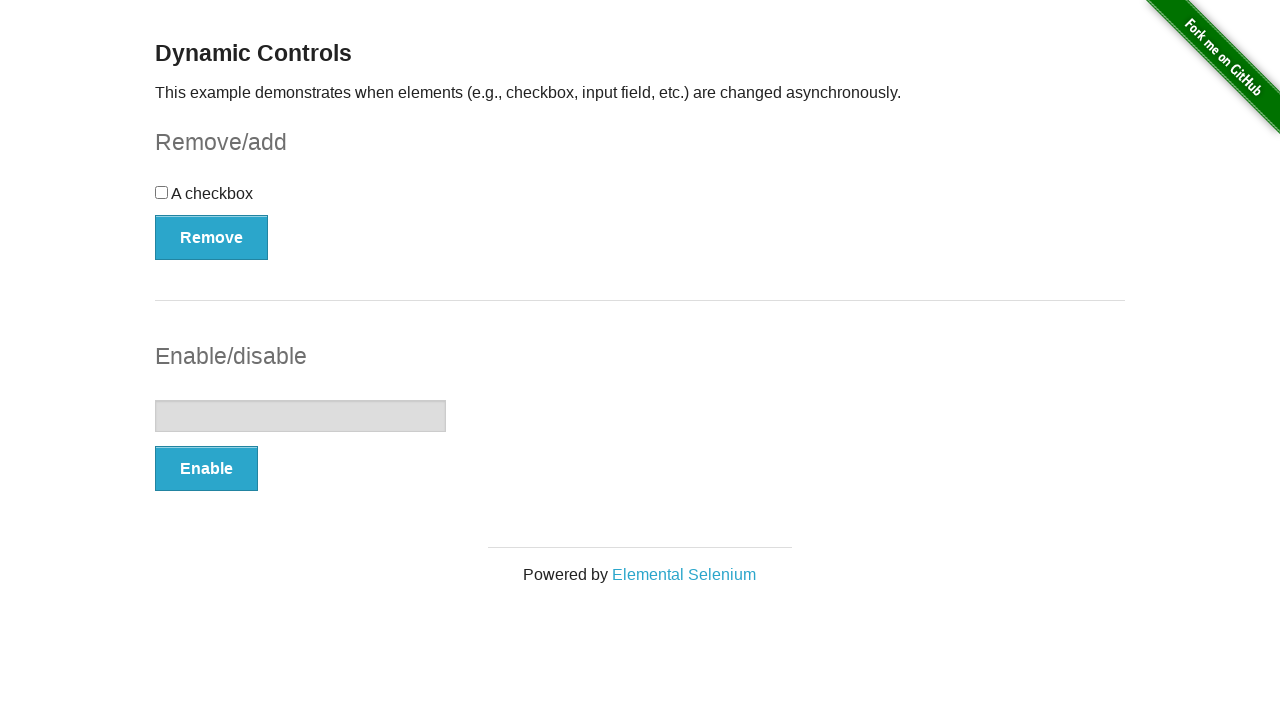

Clicked on checkbox to toggle it at (162, 192) on xpath=//input[@type='checkbox']
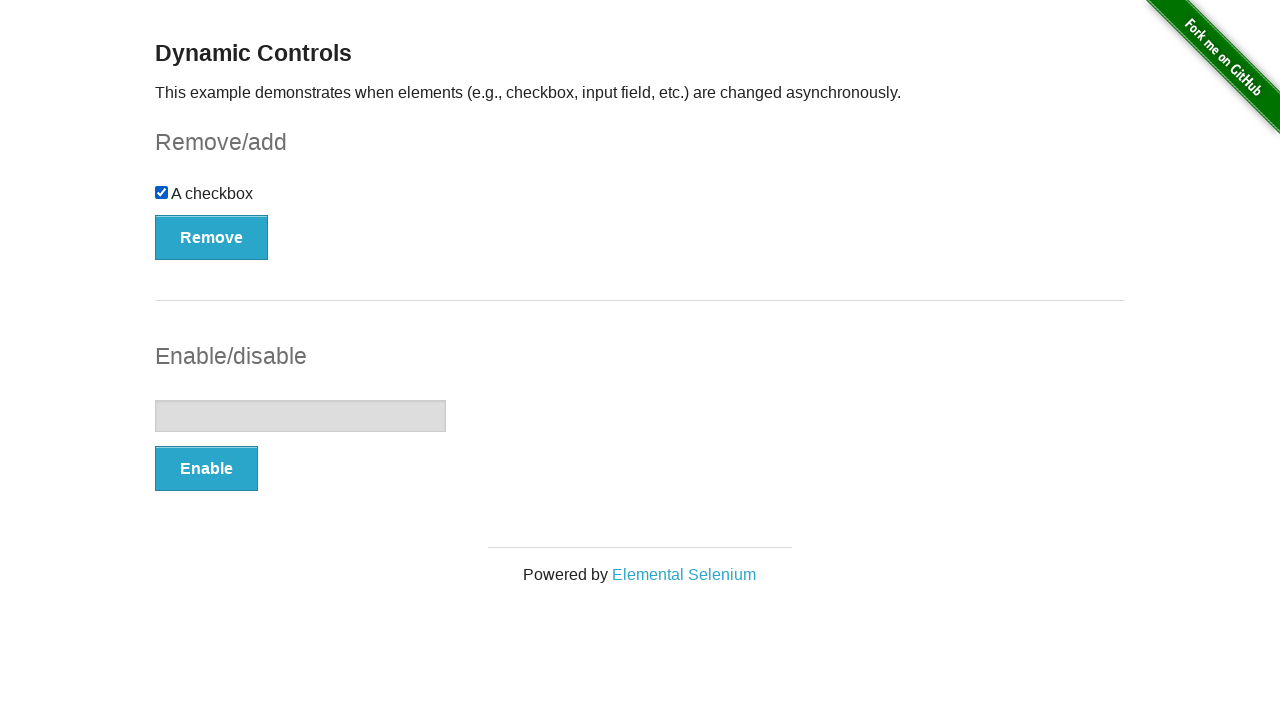

Clicked remove button to toggle checkbox presence at (212, 237) on xpath=//button[@onclick='swapCheckbox()']
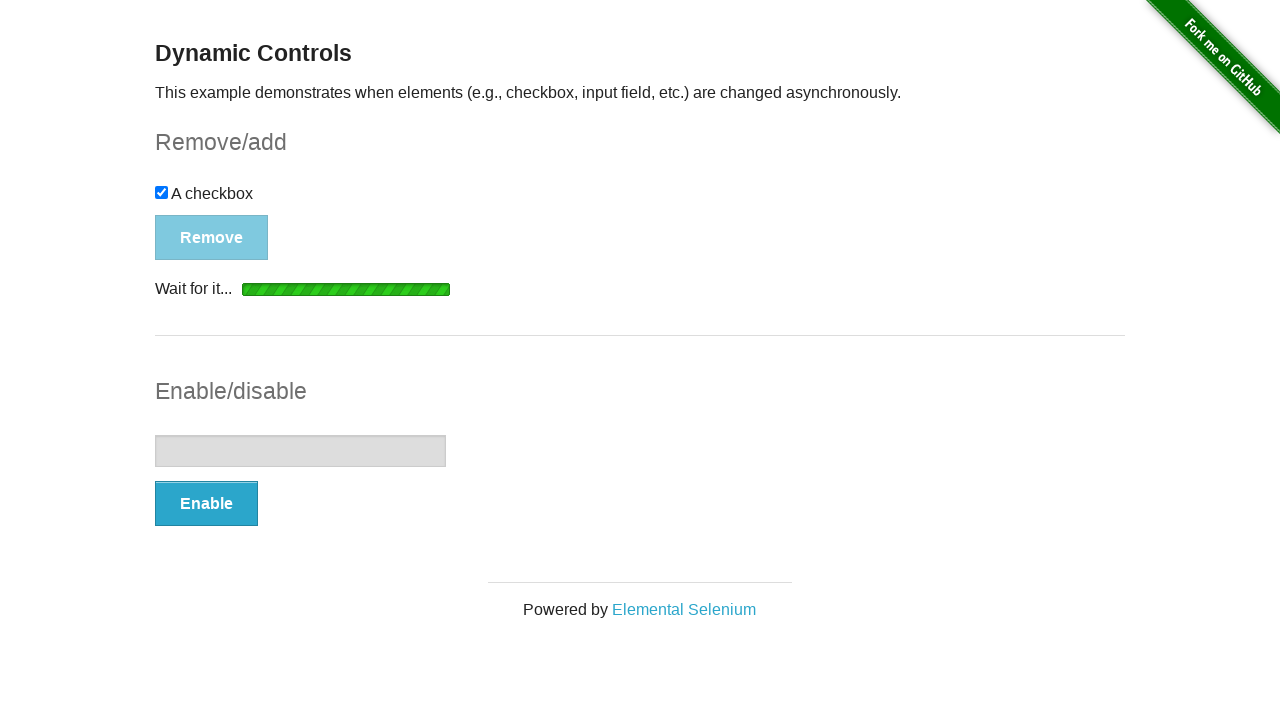

Checkbox removal confirmation message appeared
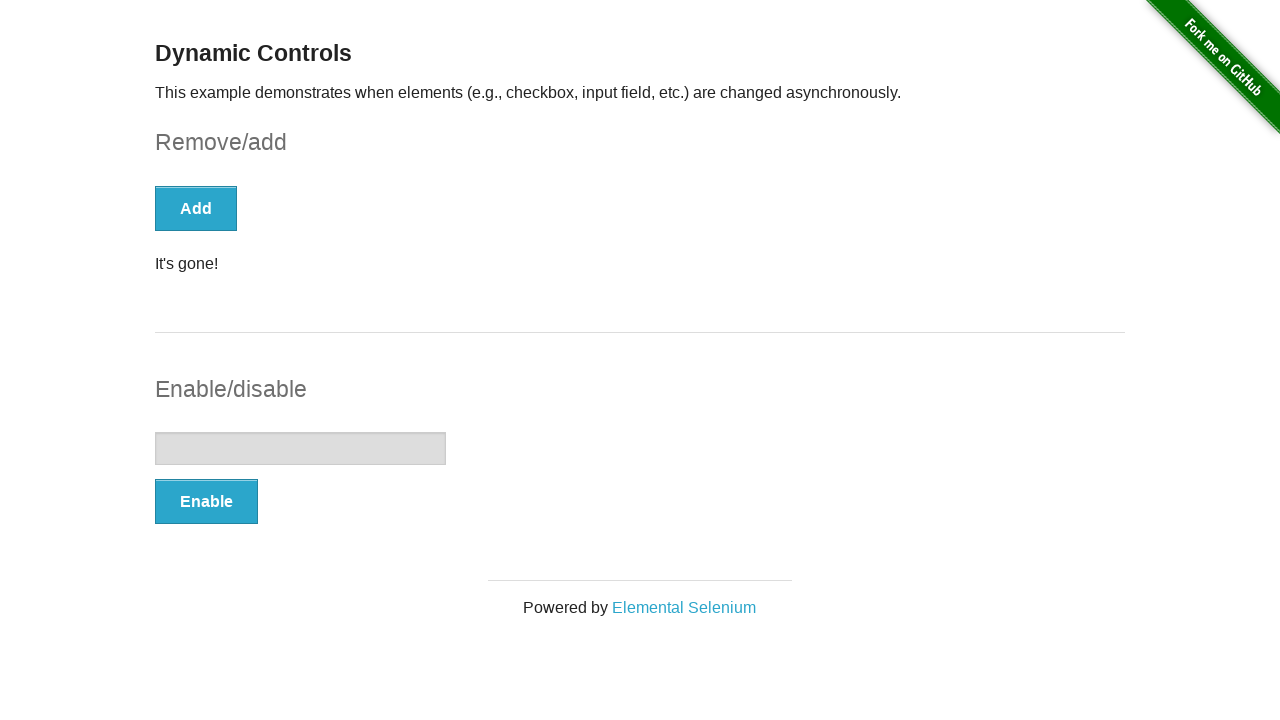

Clicked enable button to enable text field at (206, 501) on xpath=//button[@onclick='swapInput()']
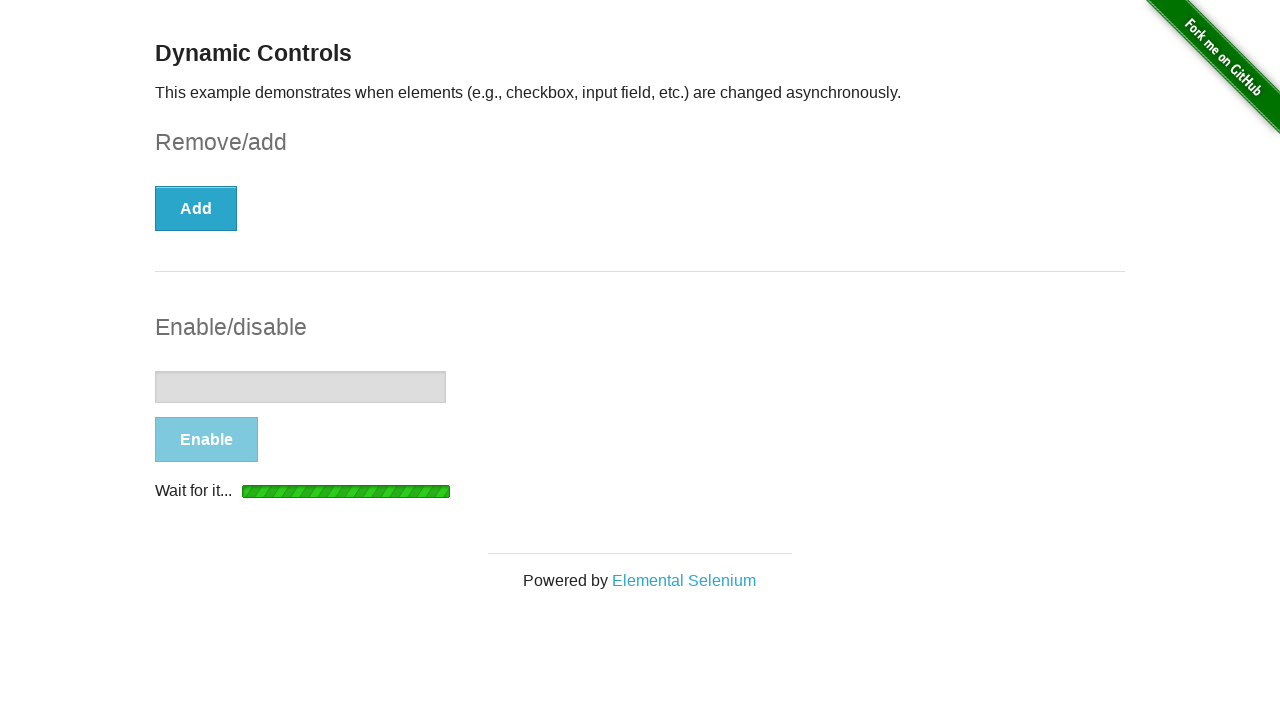

Text field became visible
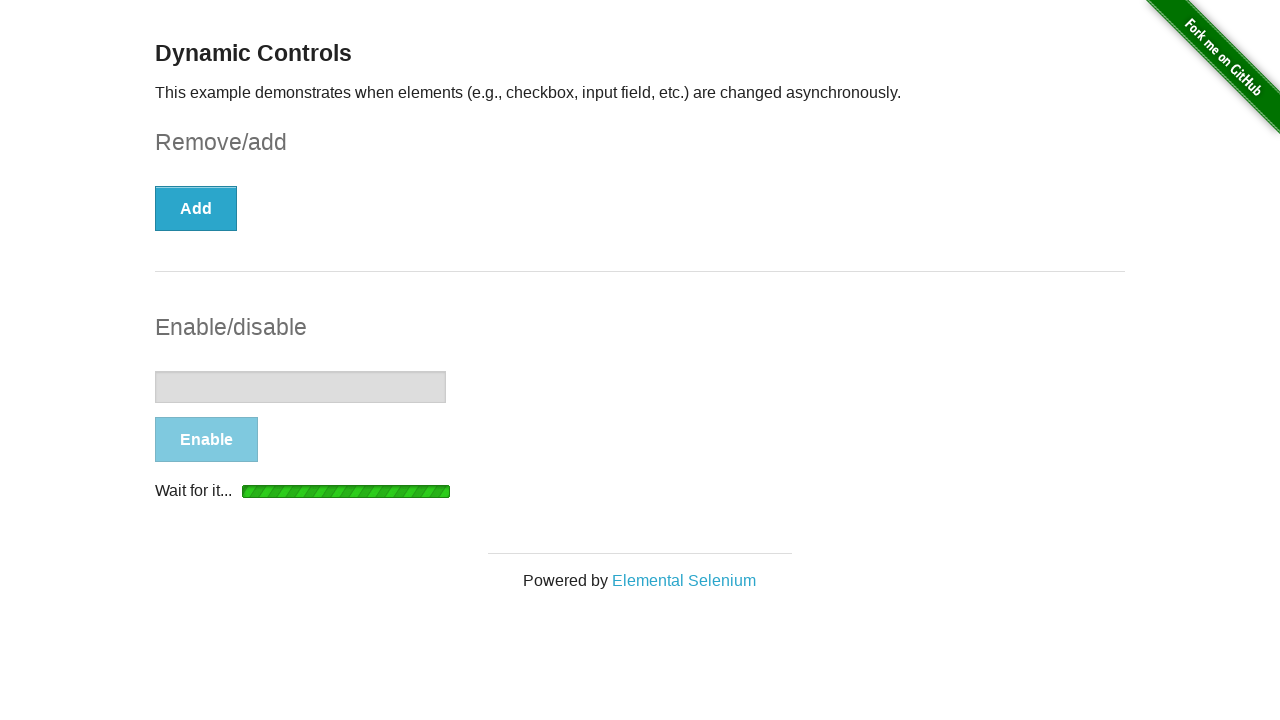

Text field is now enabled and ready for input
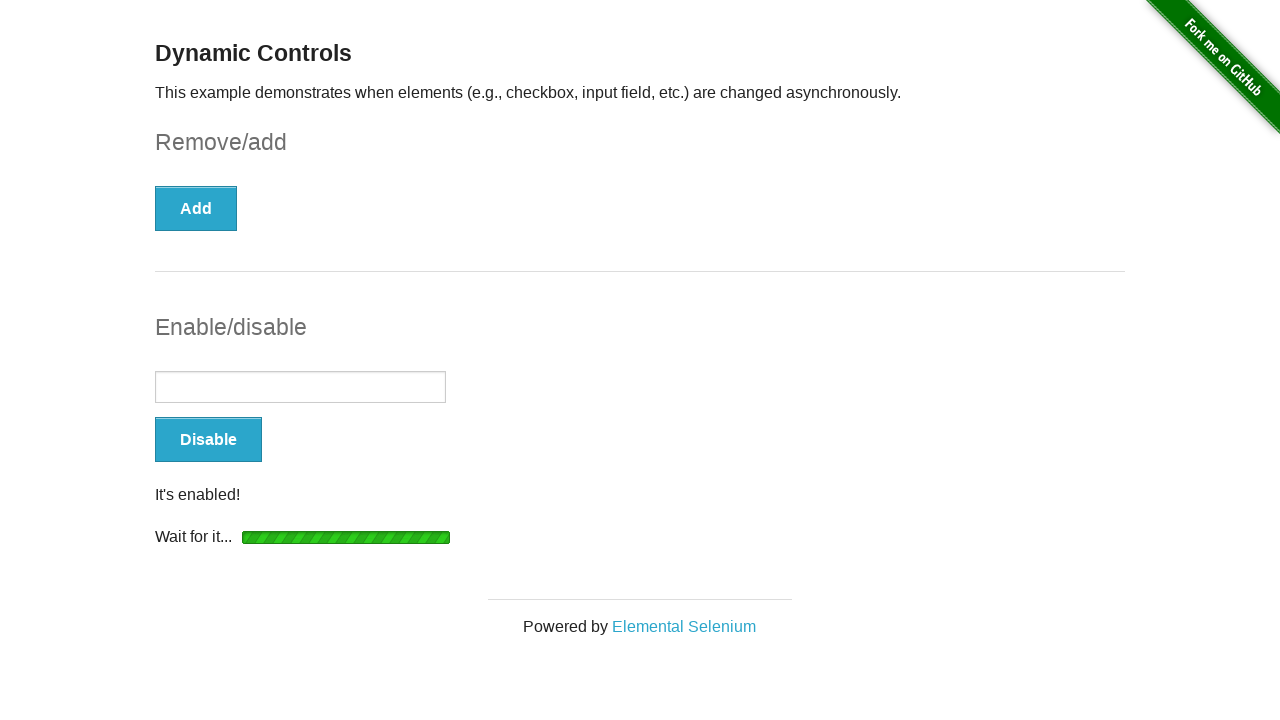

Entered text 'It's pretty hot outside' into the text field on //input[@type='text']
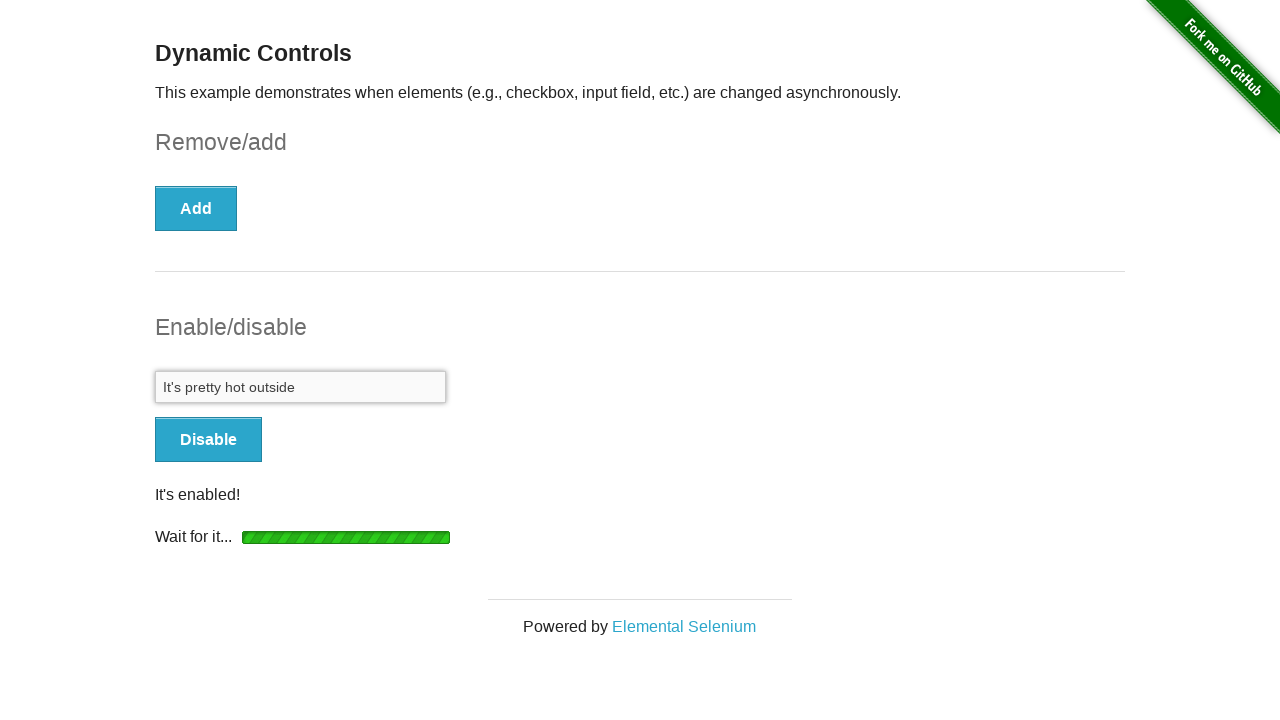

Clicked disable button to disable text field at (208, 440) on xpath=//button[@onclick='swapInput()']
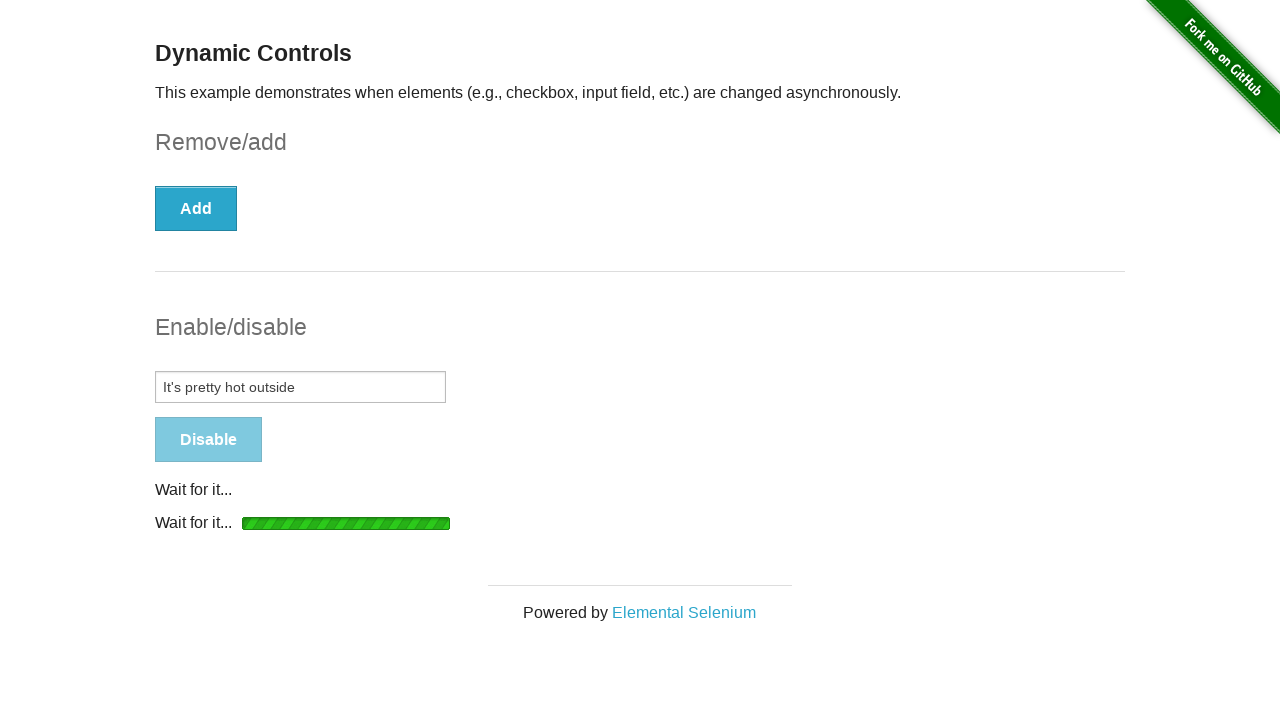

Text field disable confirmation message appeared
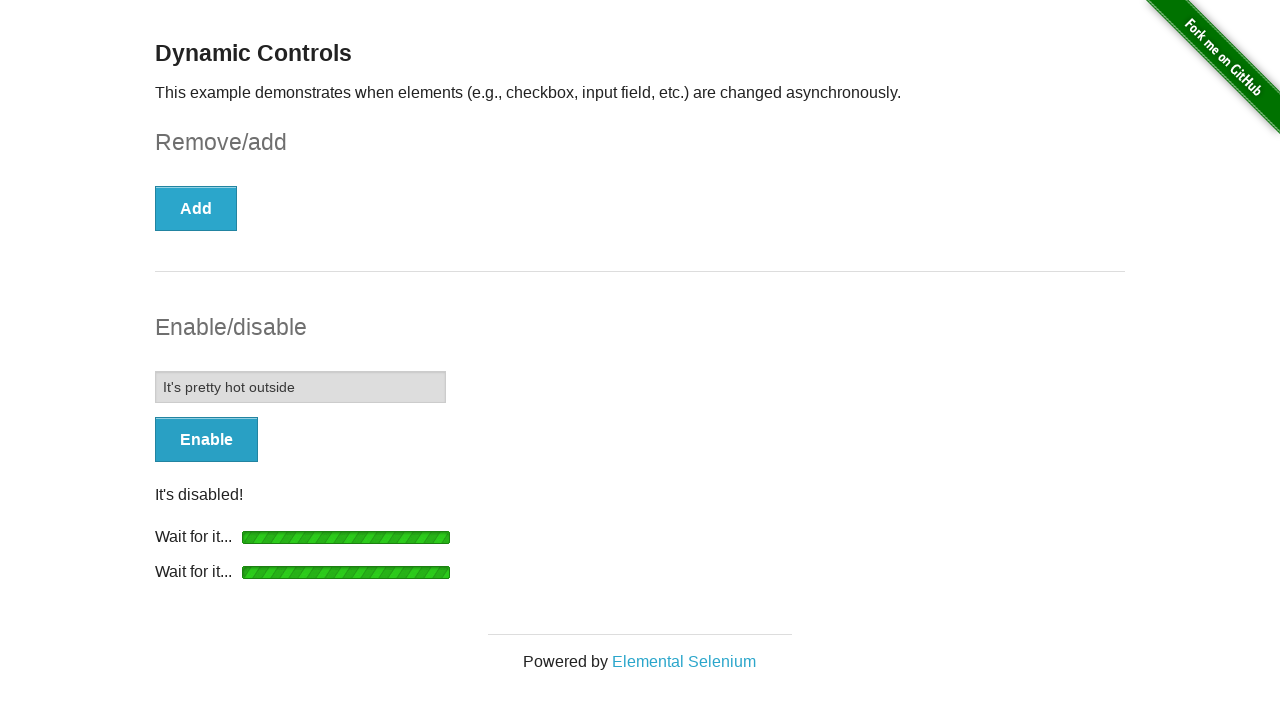

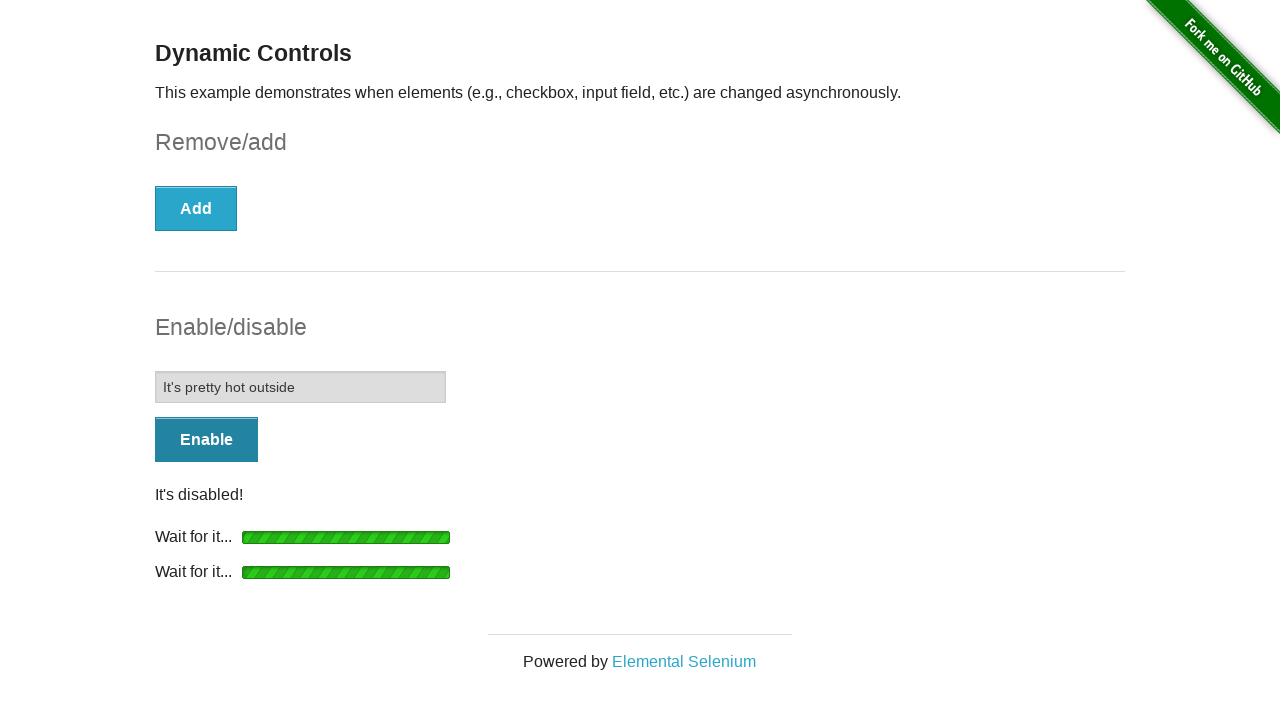